Tests JavaScript prompt dialog by entering text and verifying it appears in the result message

Starting URL: https://the-internet.herokuapp.com/javascript_alerts

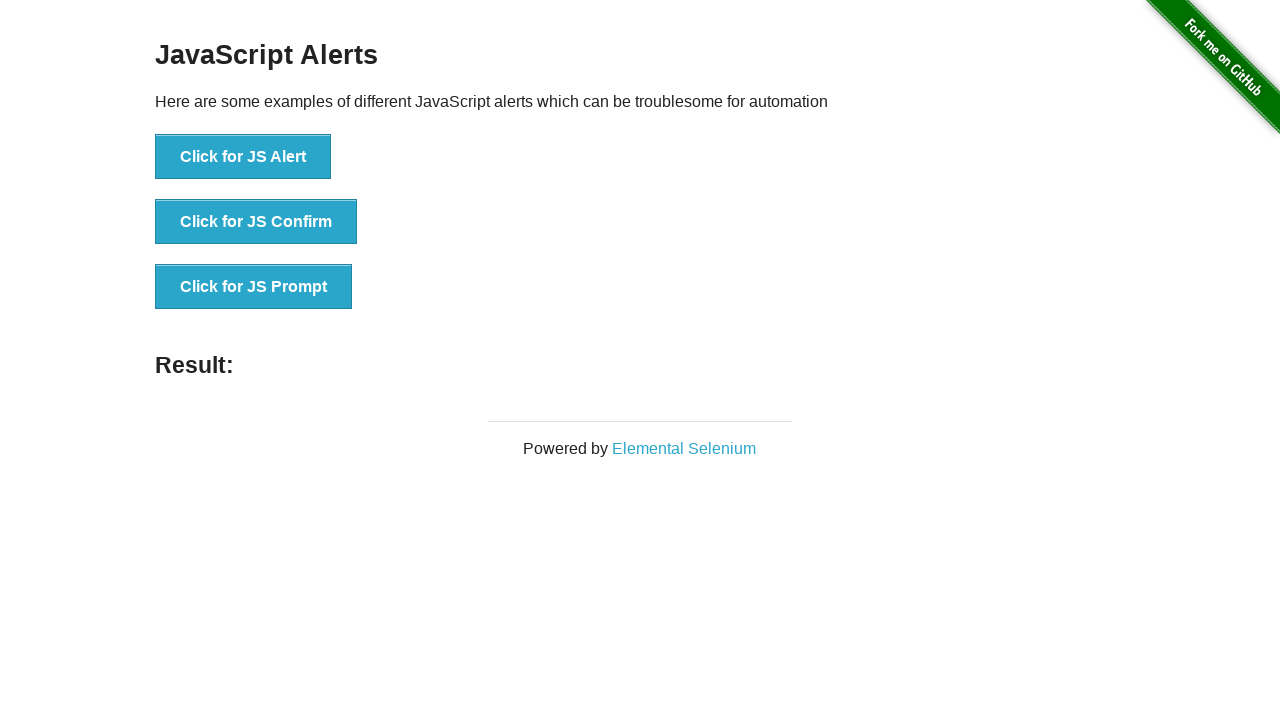

Set up dialog handler to accept prompt with 'John Smith'
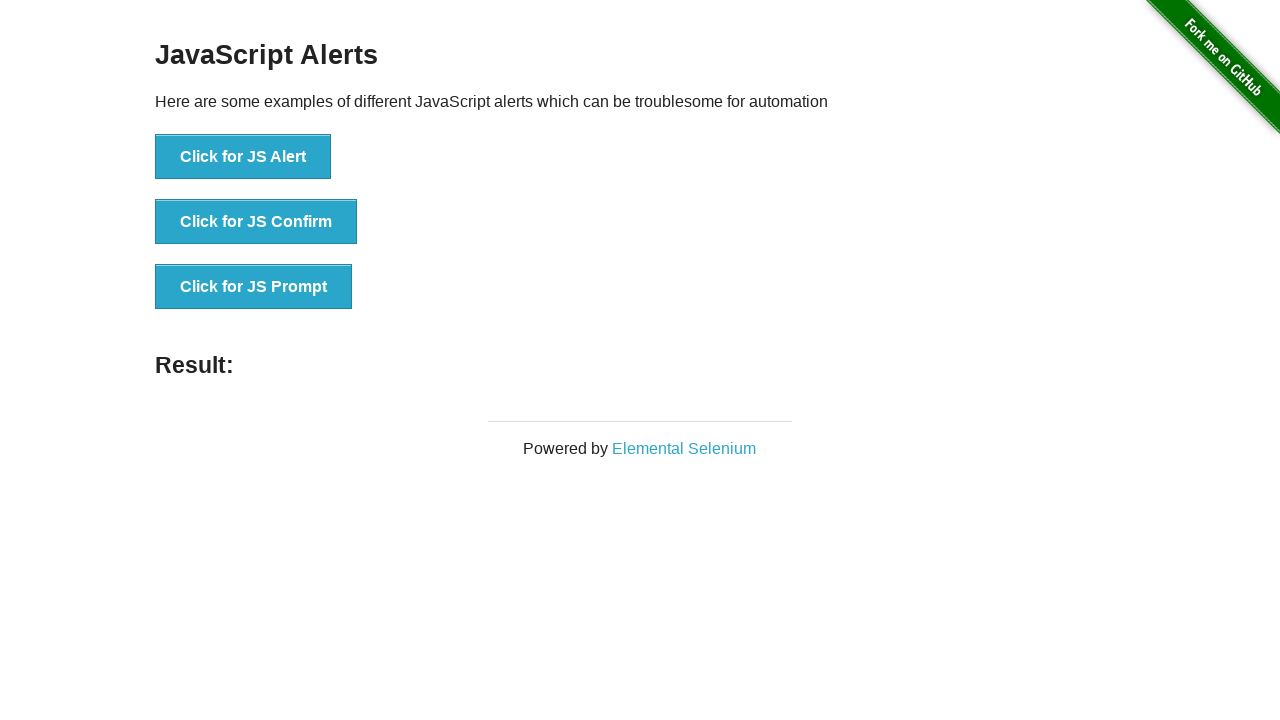

Clicked 'Click for JS Prompt' button to trigger JavaScript prompt dialog at (254, 287) on text='Click for JS Prompt'
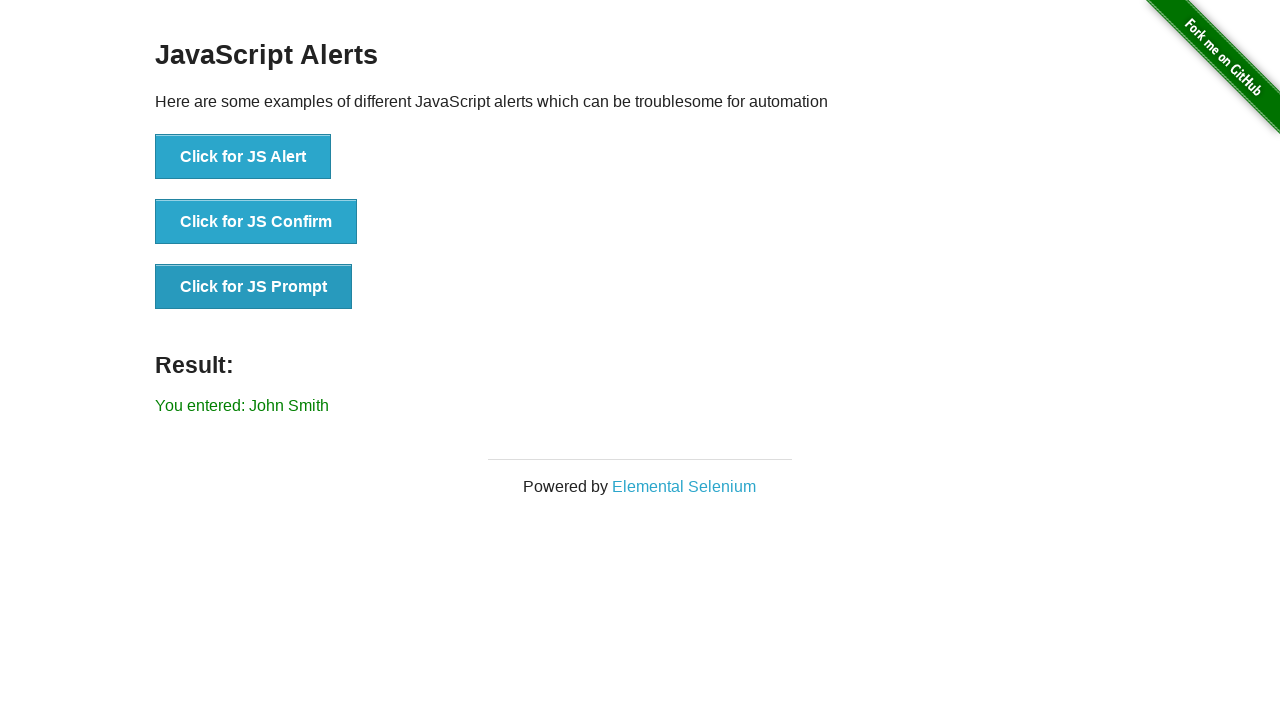

Located result element displaying prompt response
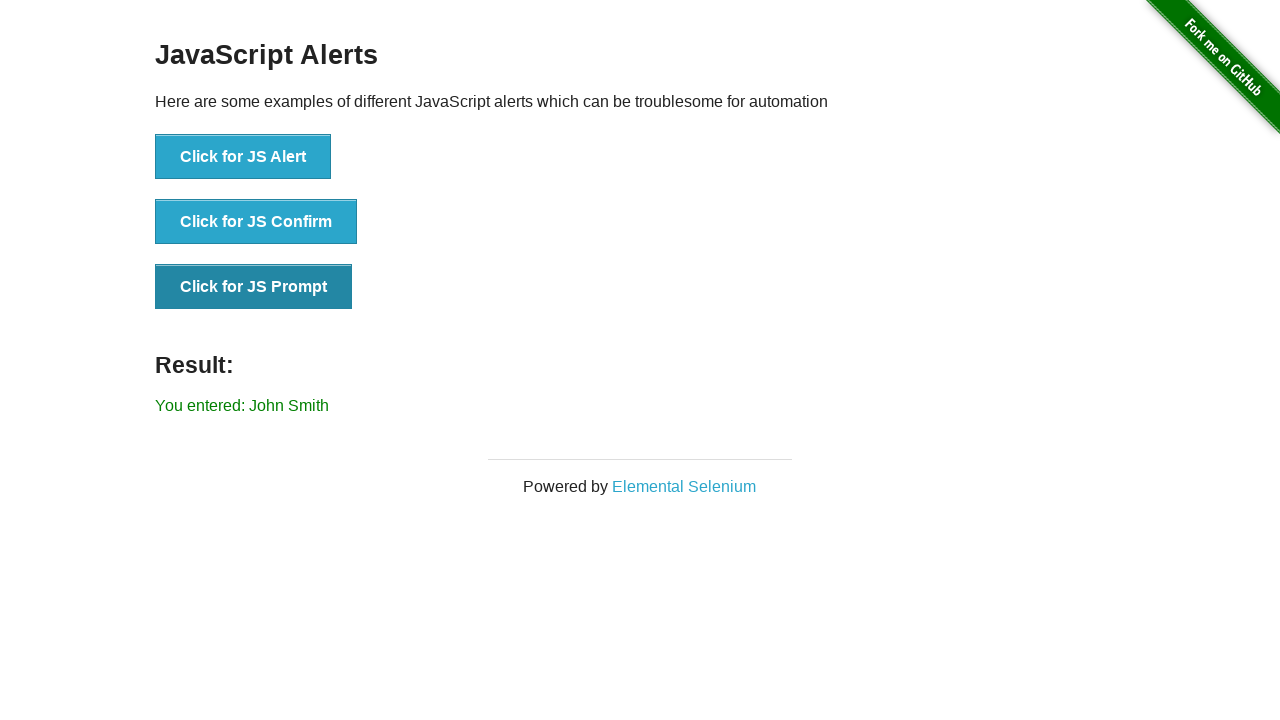

Verified that 'John Smith' appears in the result message
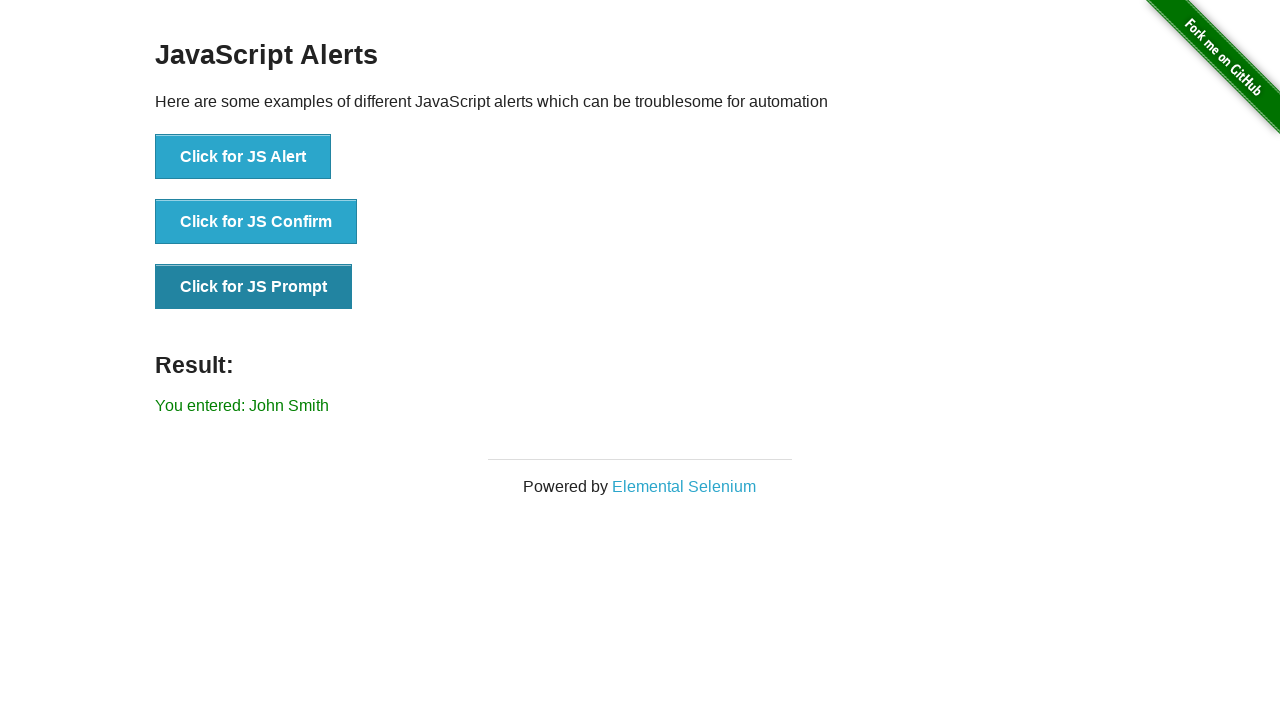

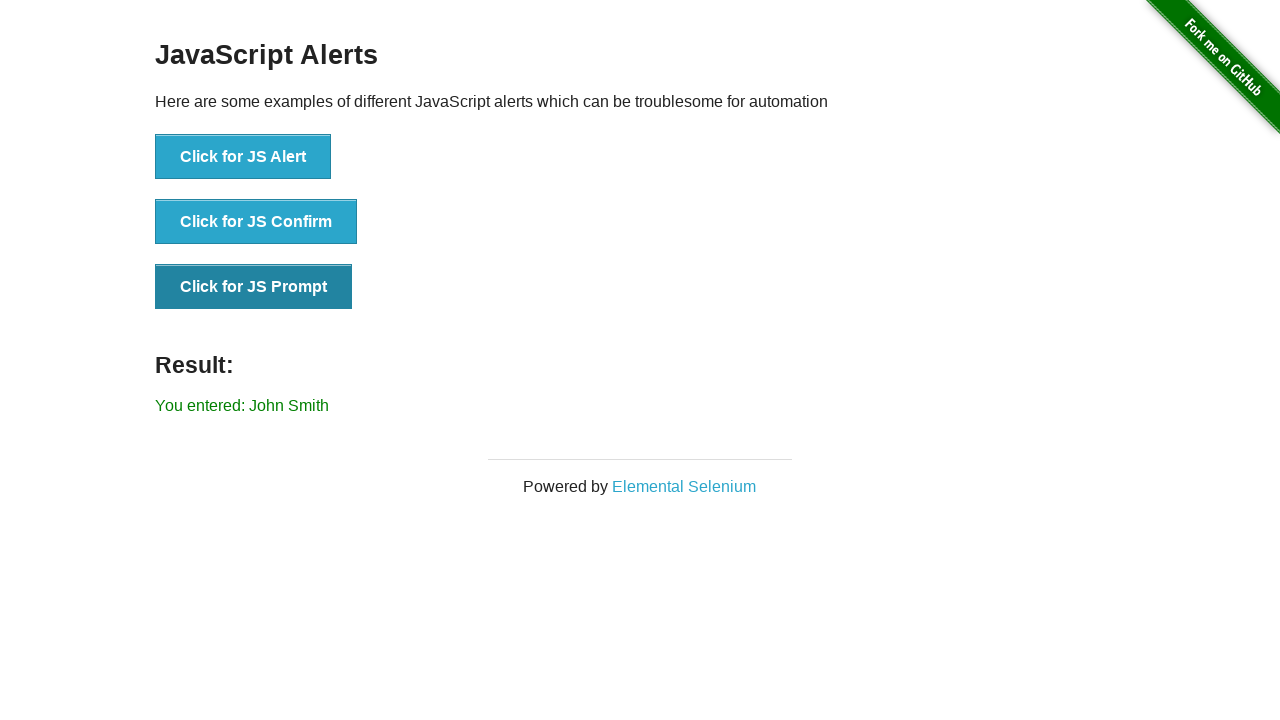